Tests radio button interactions on a form by selecting different options, checking selection state, and verifying default selections

Starting URL: https://www.leafground.com/radio.xhtml

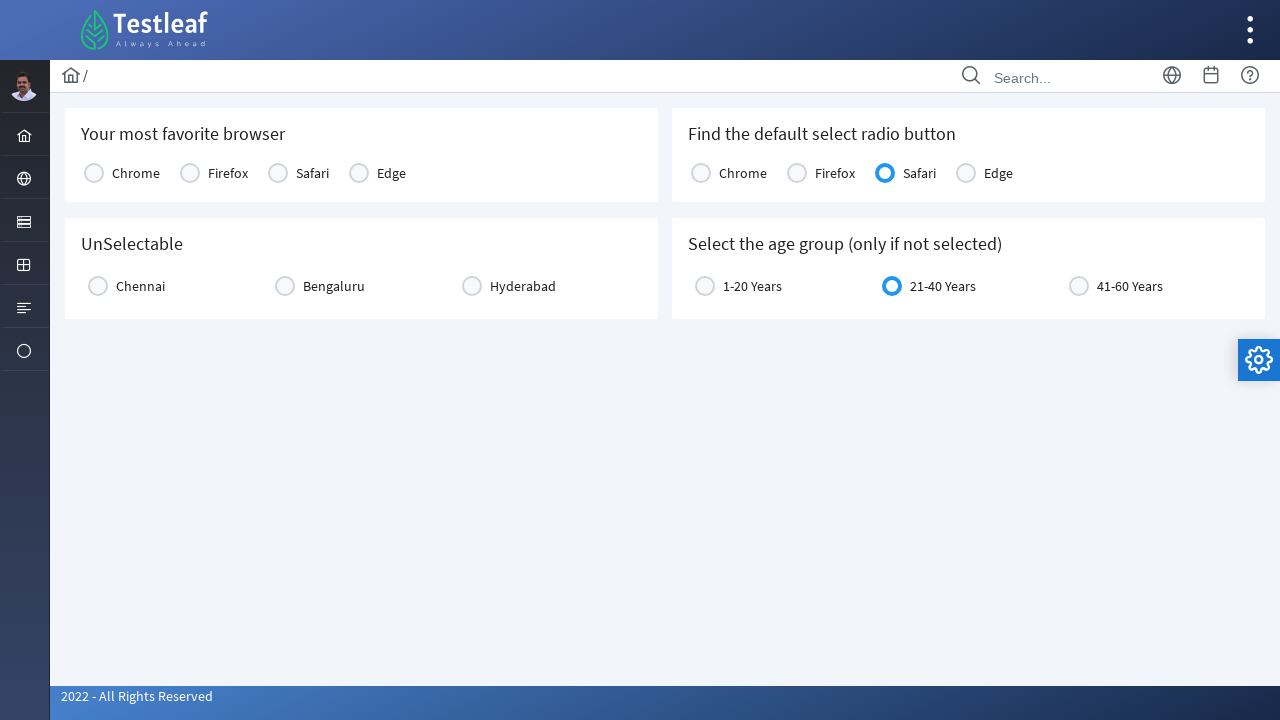

Clicked Chrome radio button at (136, 173) on text=Chrome
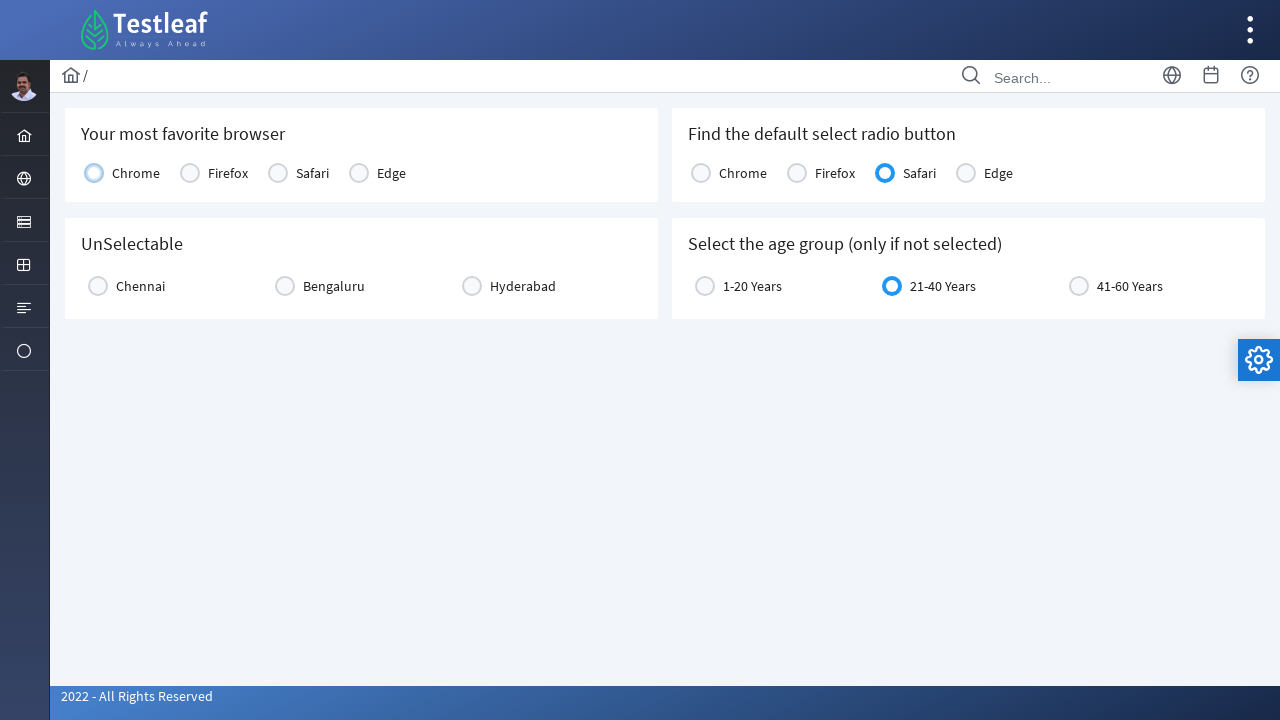

Clicked Chennai radio button at (140, 286) on text=Chennai
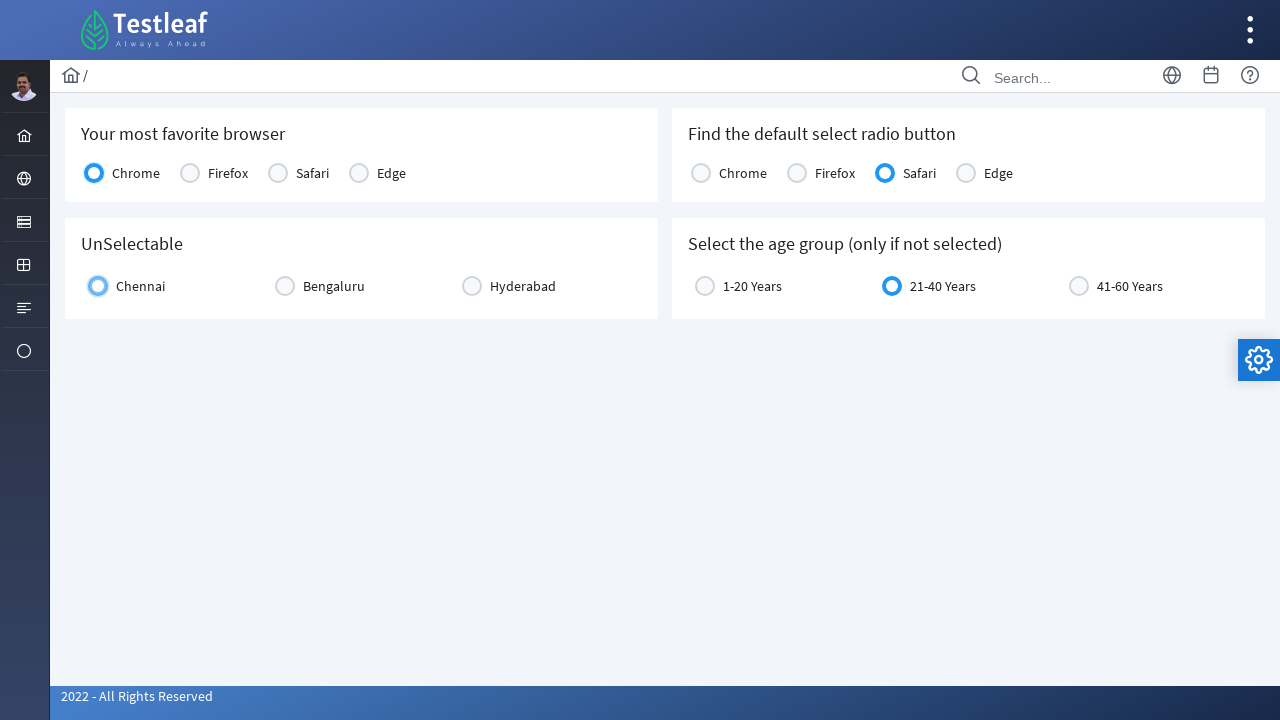

Clicked Chennai radio button again to test selection state at (140, 286) on text=Chennai
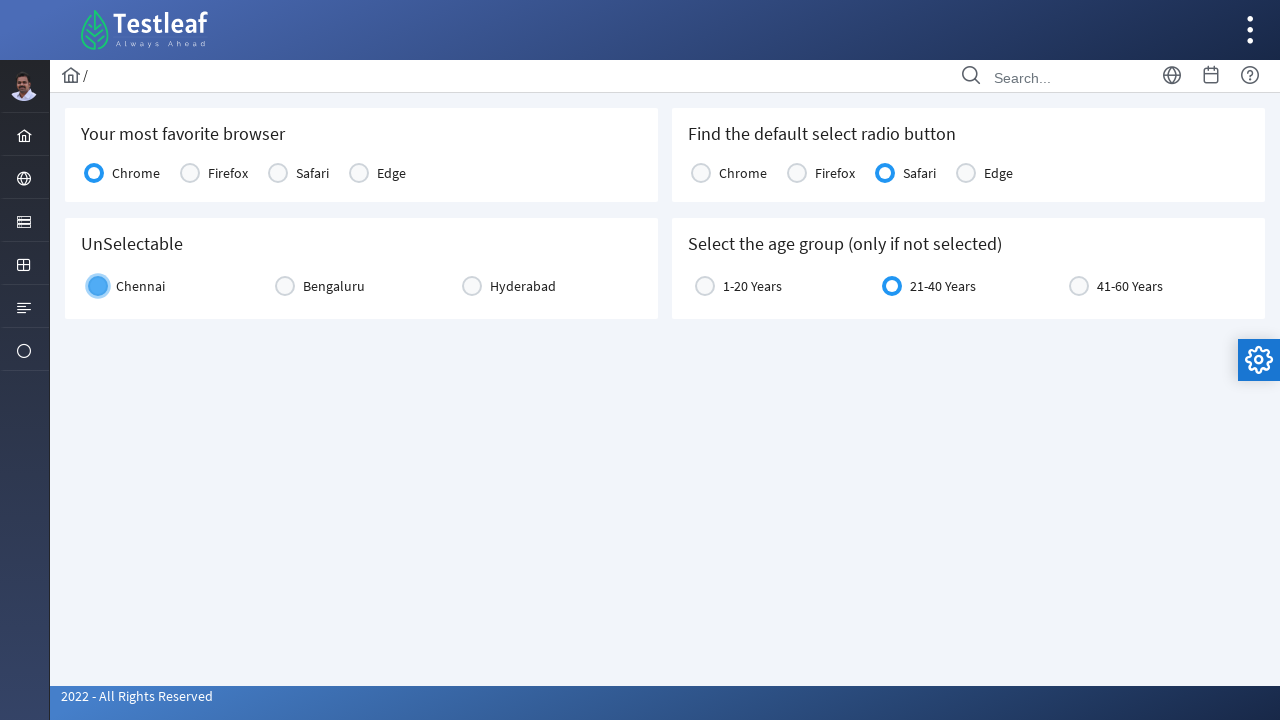

Located Chennai radio button element
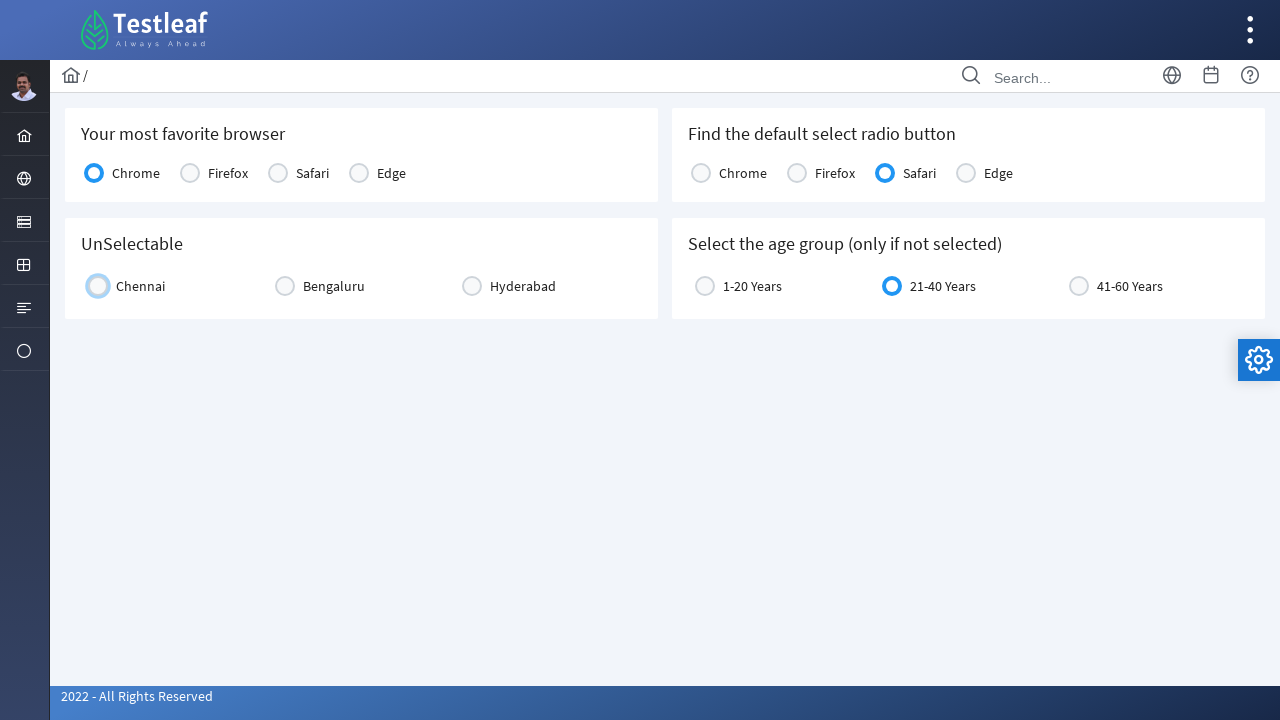

Checked if Chennai radio button is selected: False
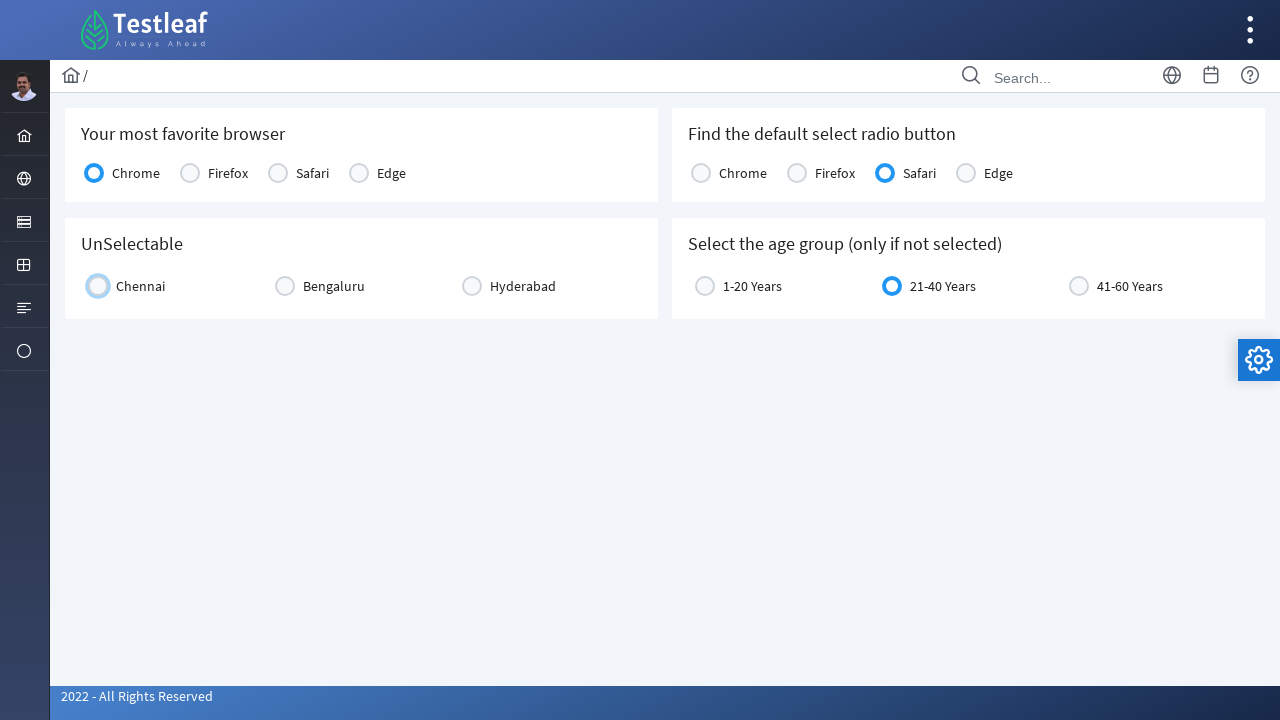

Located Safari radio button element (nth index 1)
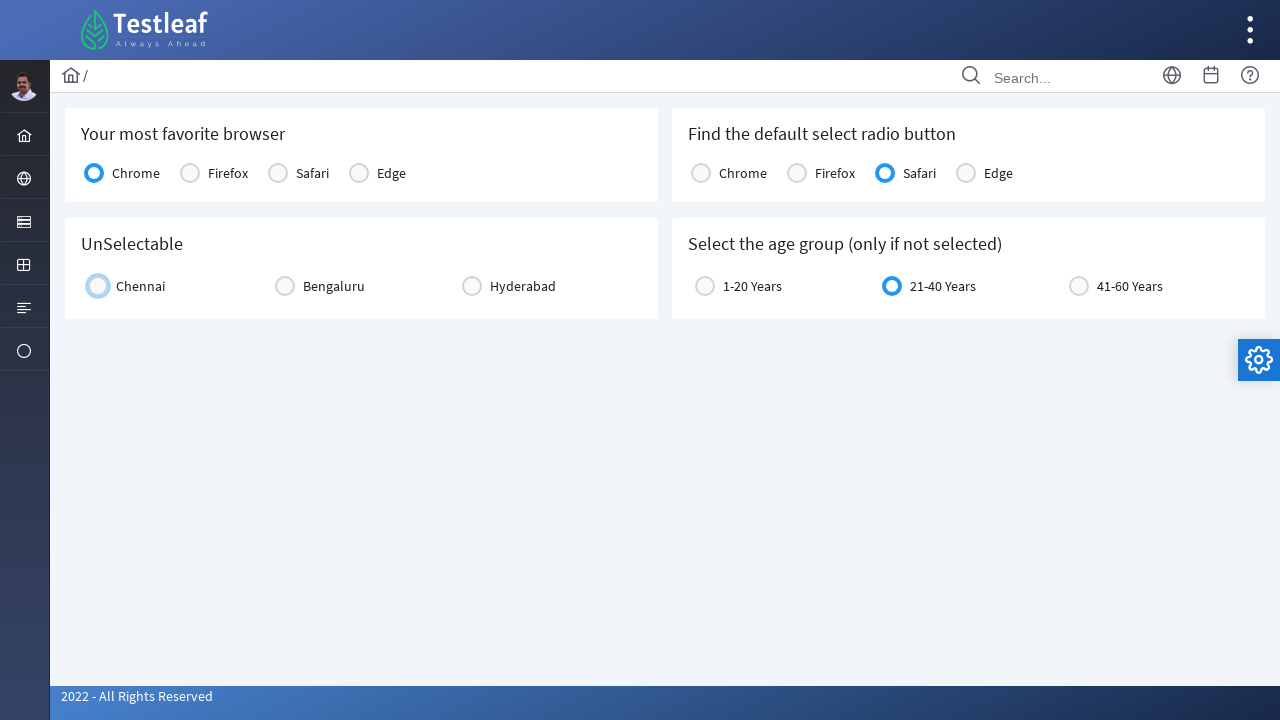

Safari radio button is enabled, text content: Safari
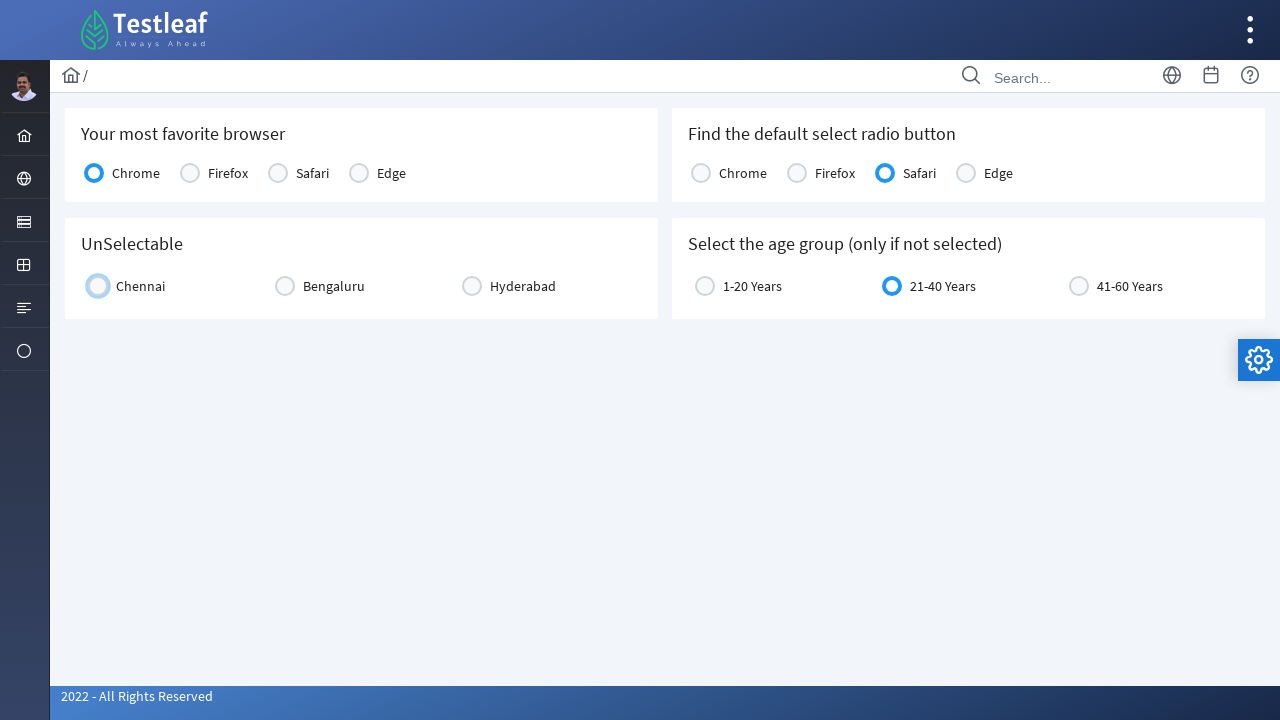

Located '21-40 Years' age group radio button
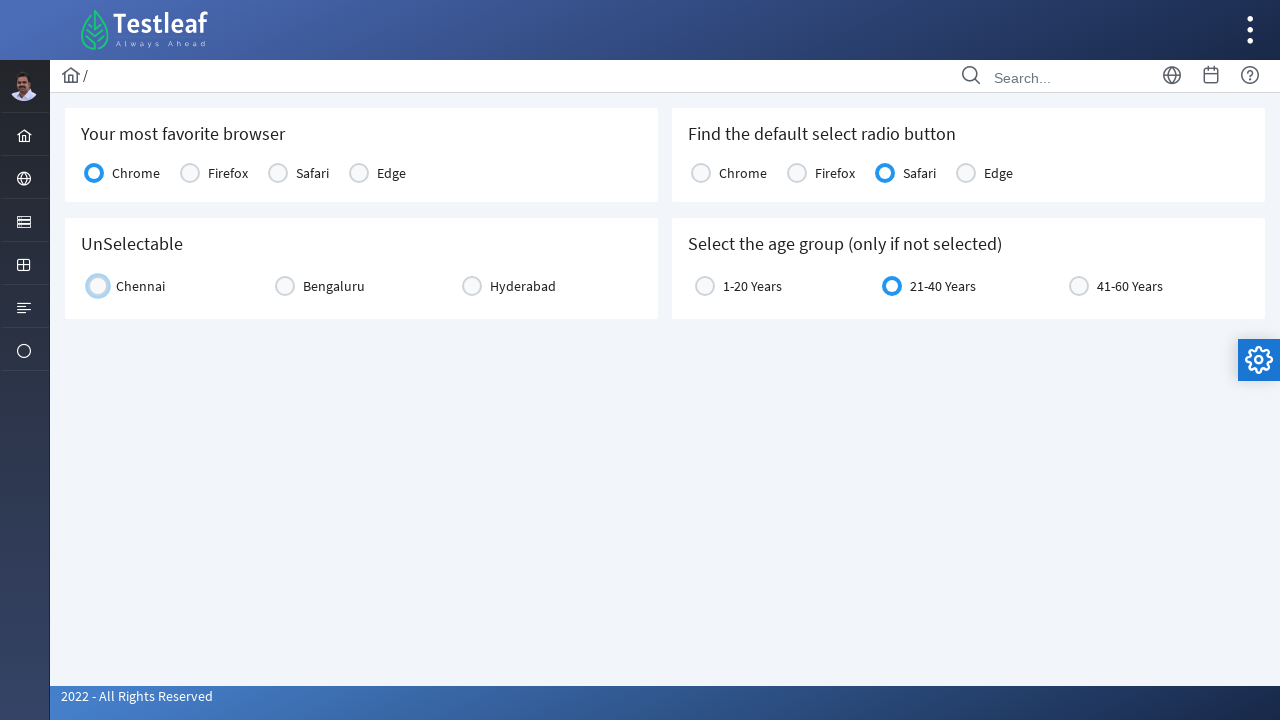

21-40 Years age group is enabled and selected
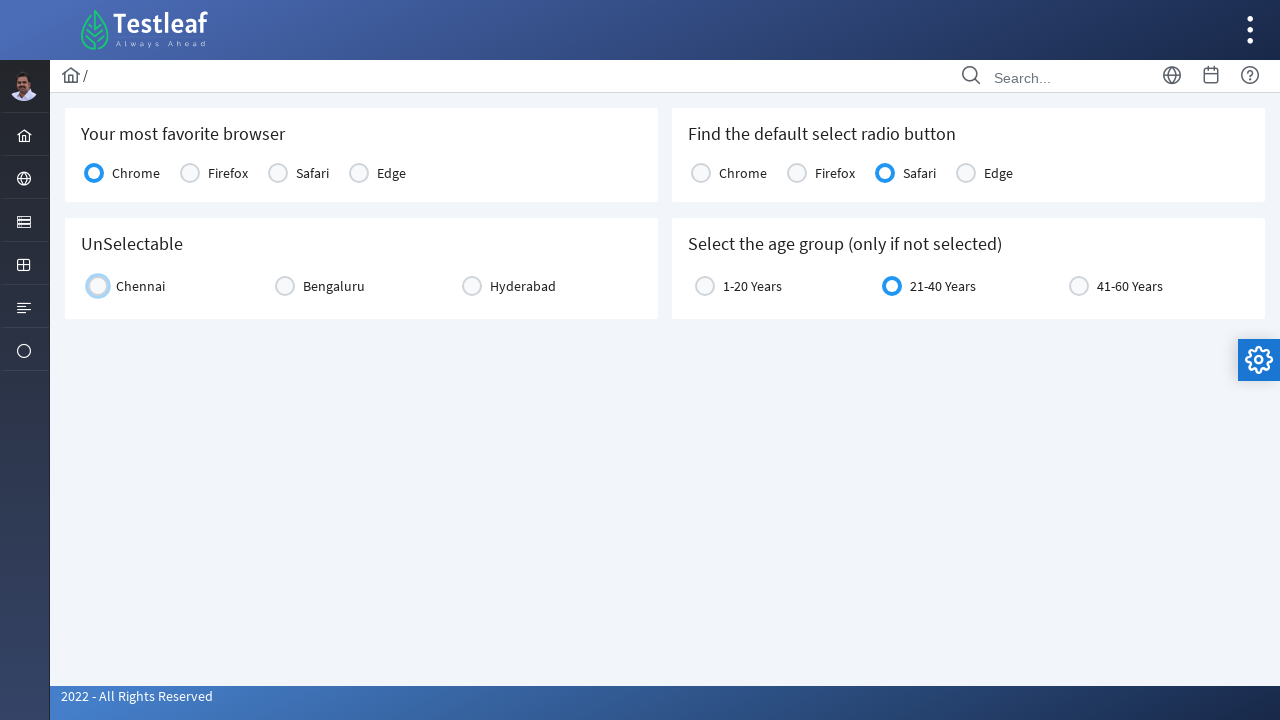

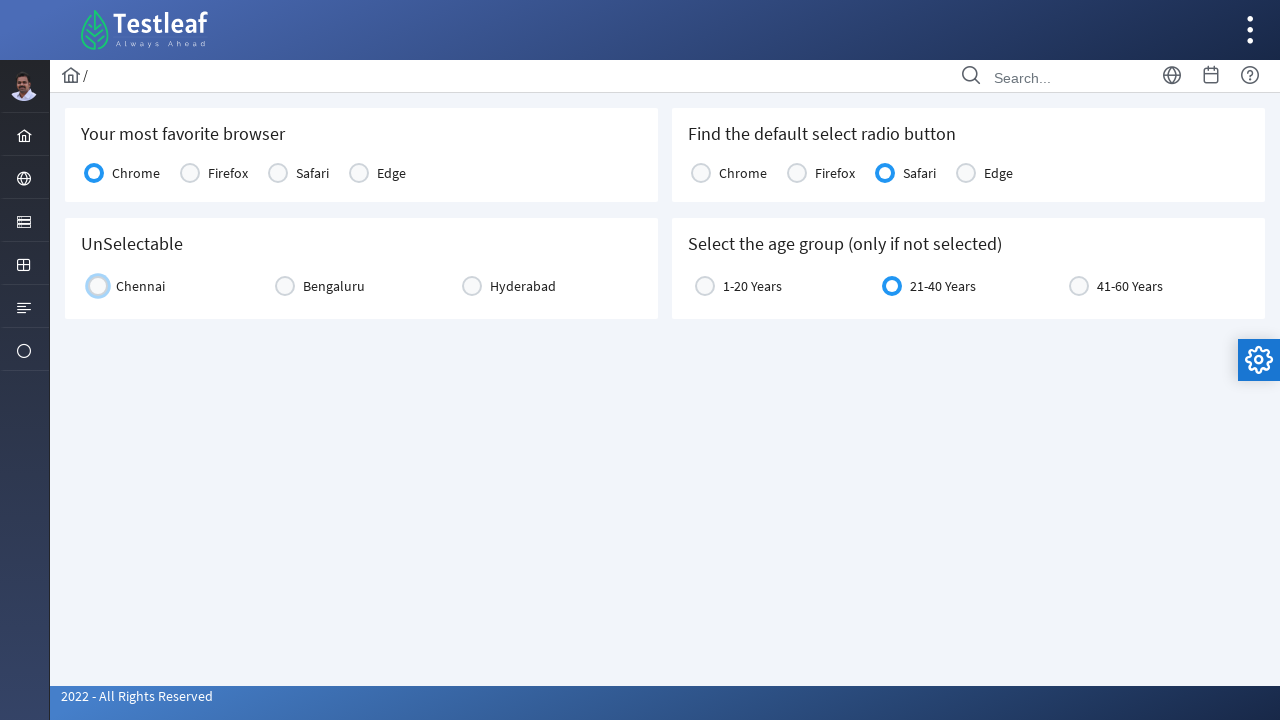